Tests prompt dialog handling by clicking a prompt button and accepting with a custom name value, then verifying the result text

Starting URL: https://testautomationpractice.blogspot.com/

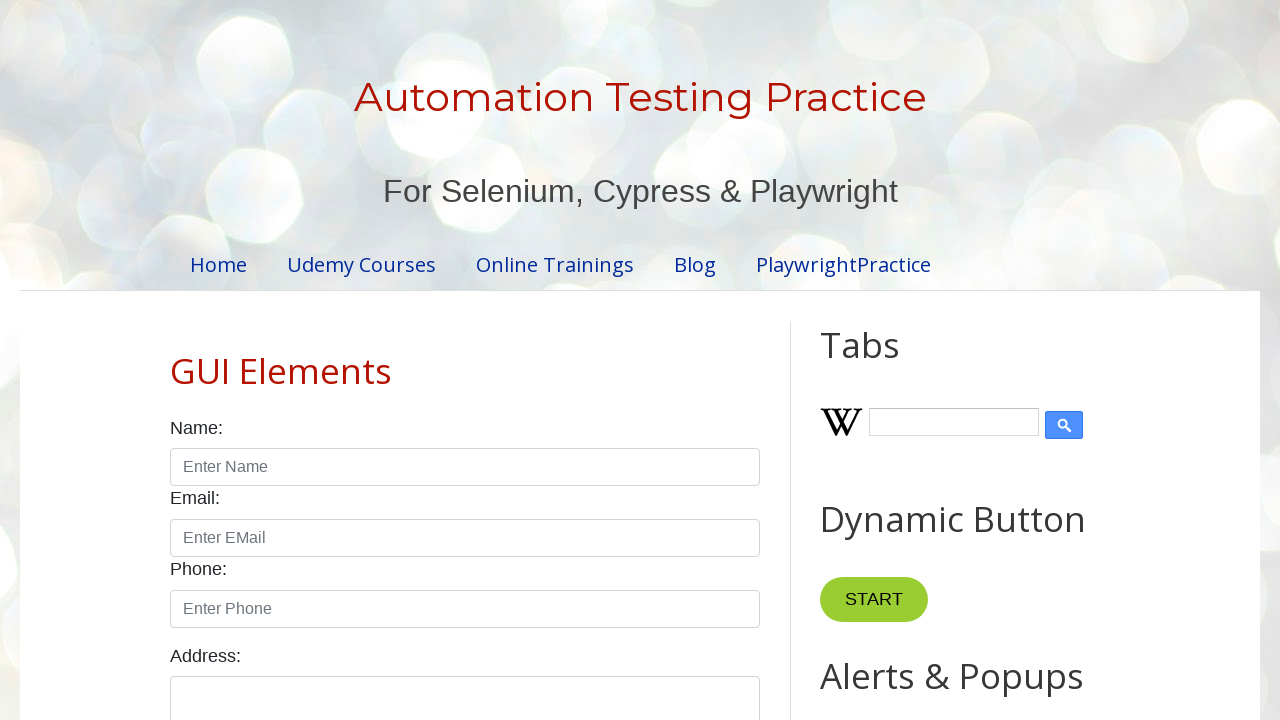

Set up dialog handler to accept prompt with 'Ramu'
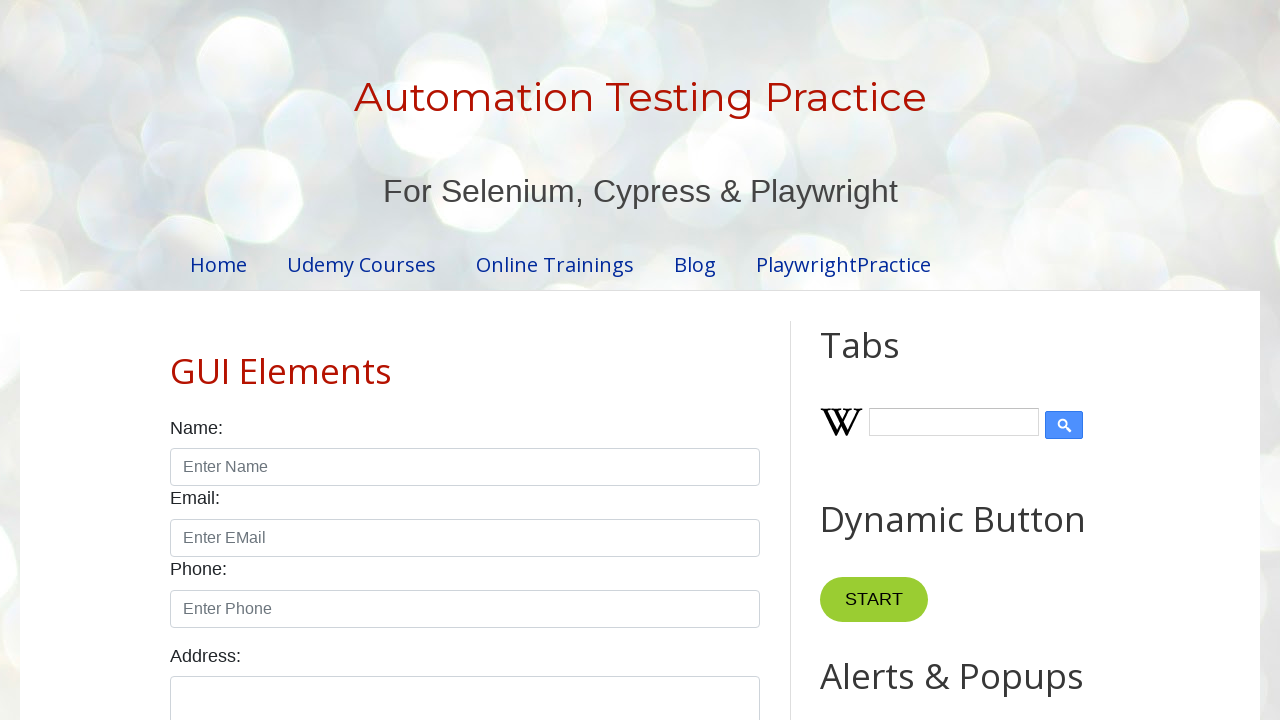

Clicked prompt button to trigger dialog at (890, 360) on #promptBtn
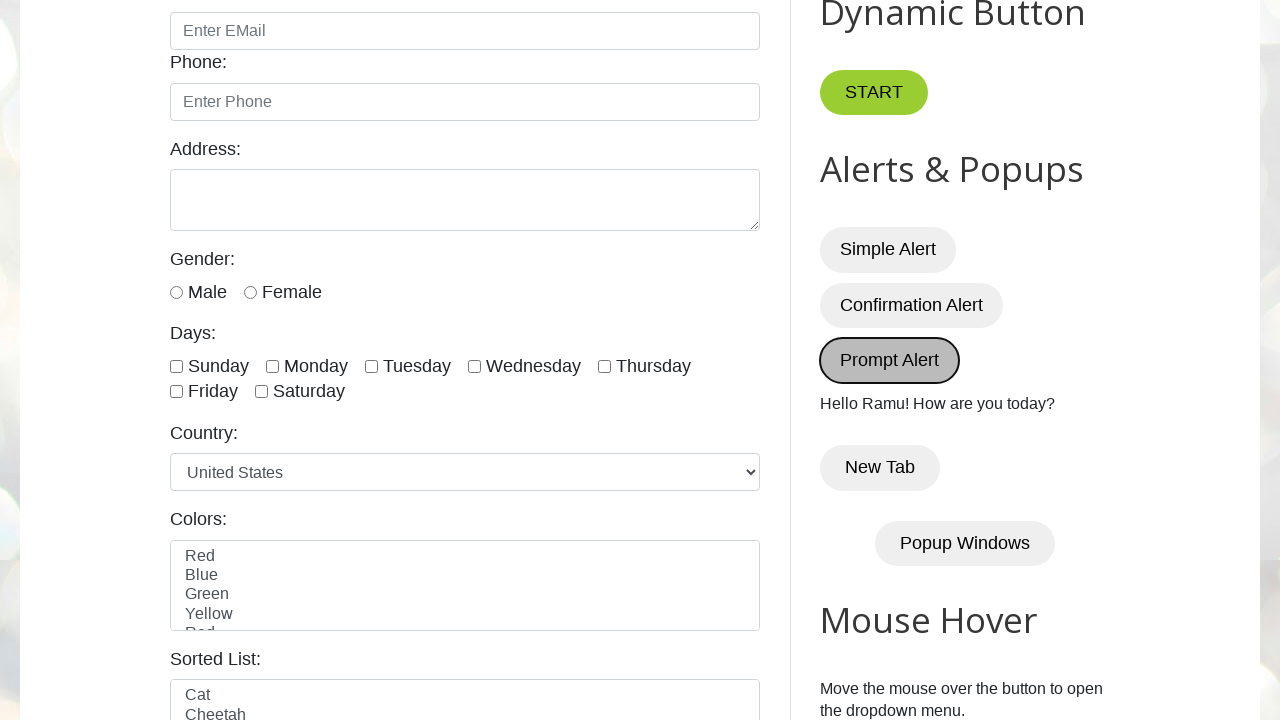

Waited for result text element to load
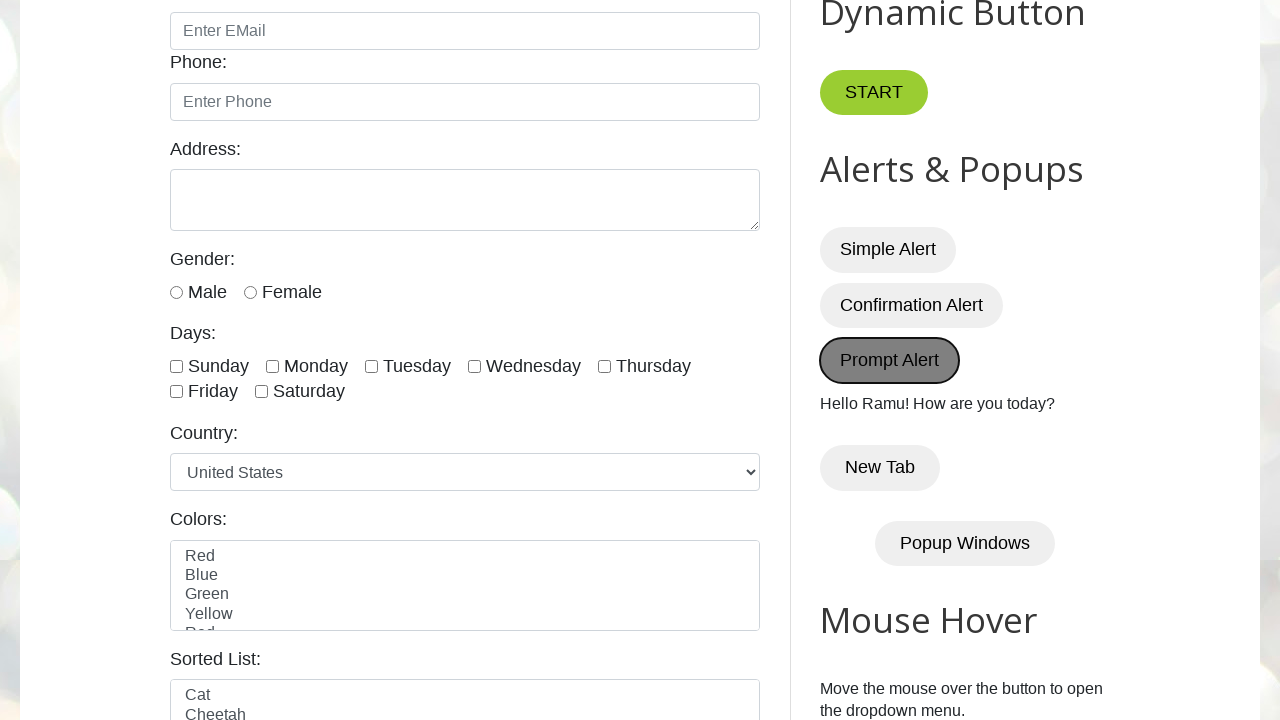

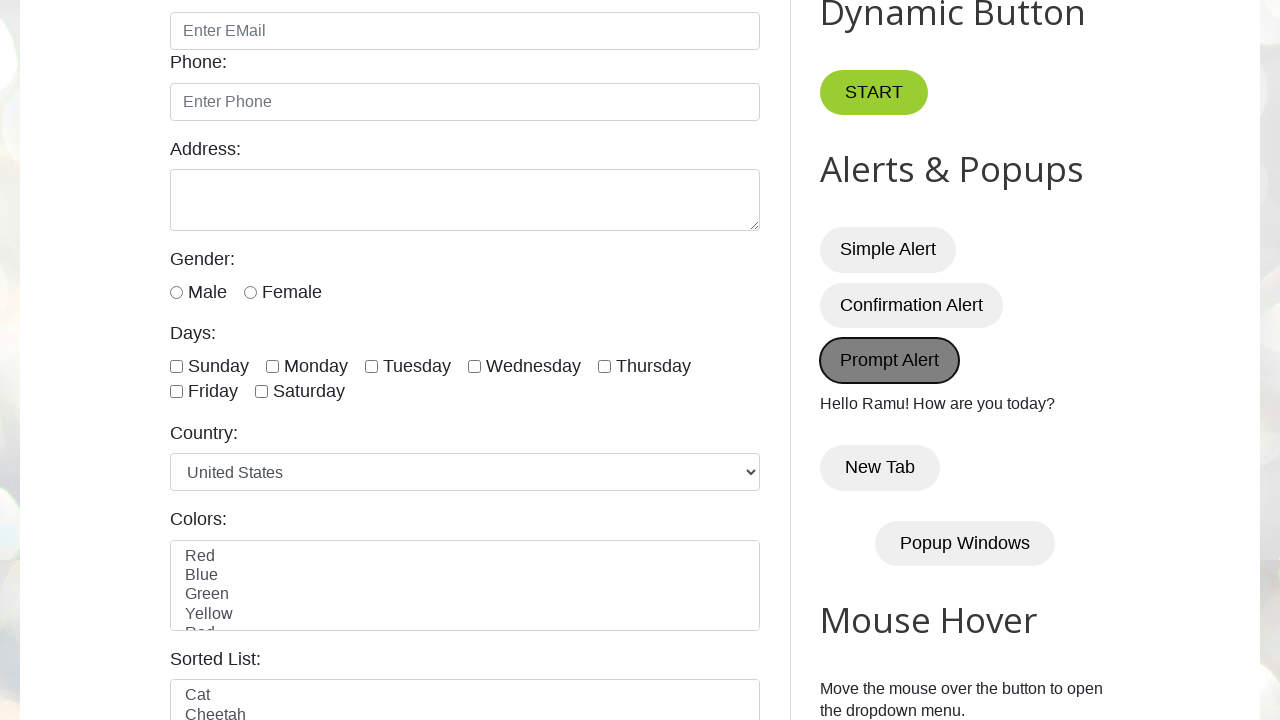